Tests page scrolling functionality by scrolling down, up, to a specific element, and back to top

Starting URL: https://www.letskodeit.com/practice

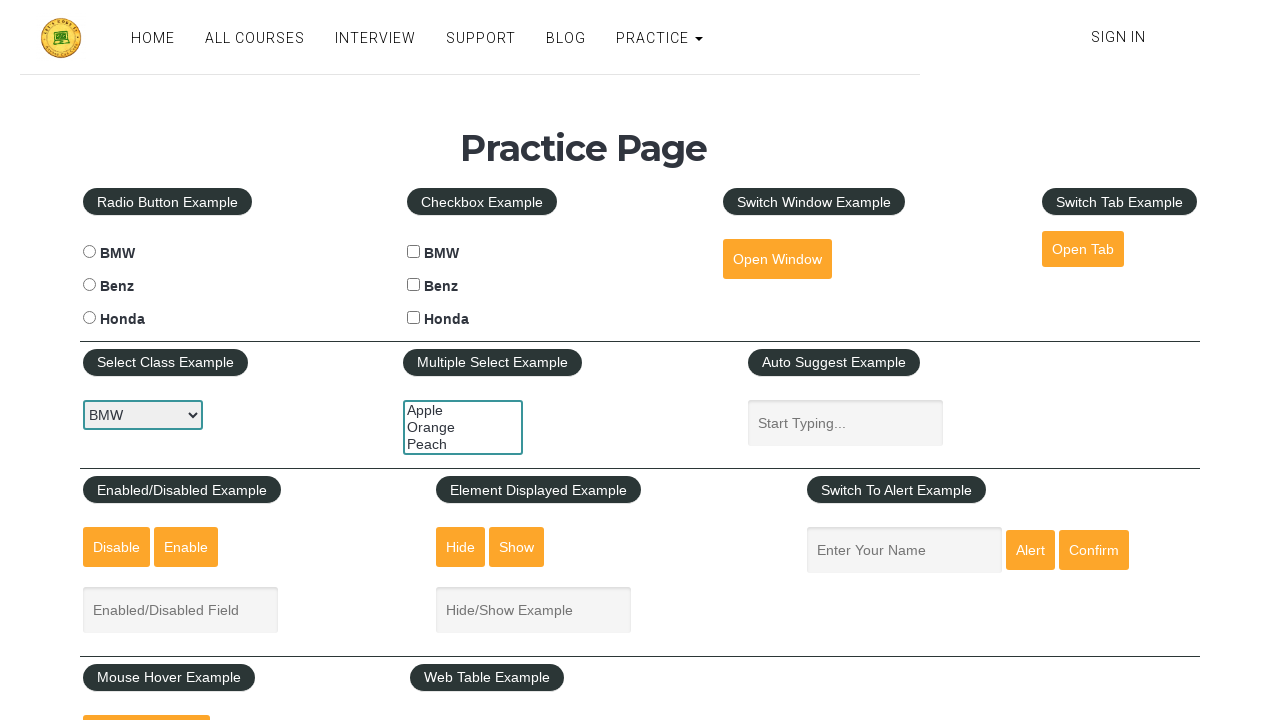

Scrolled down by 1900 pixels
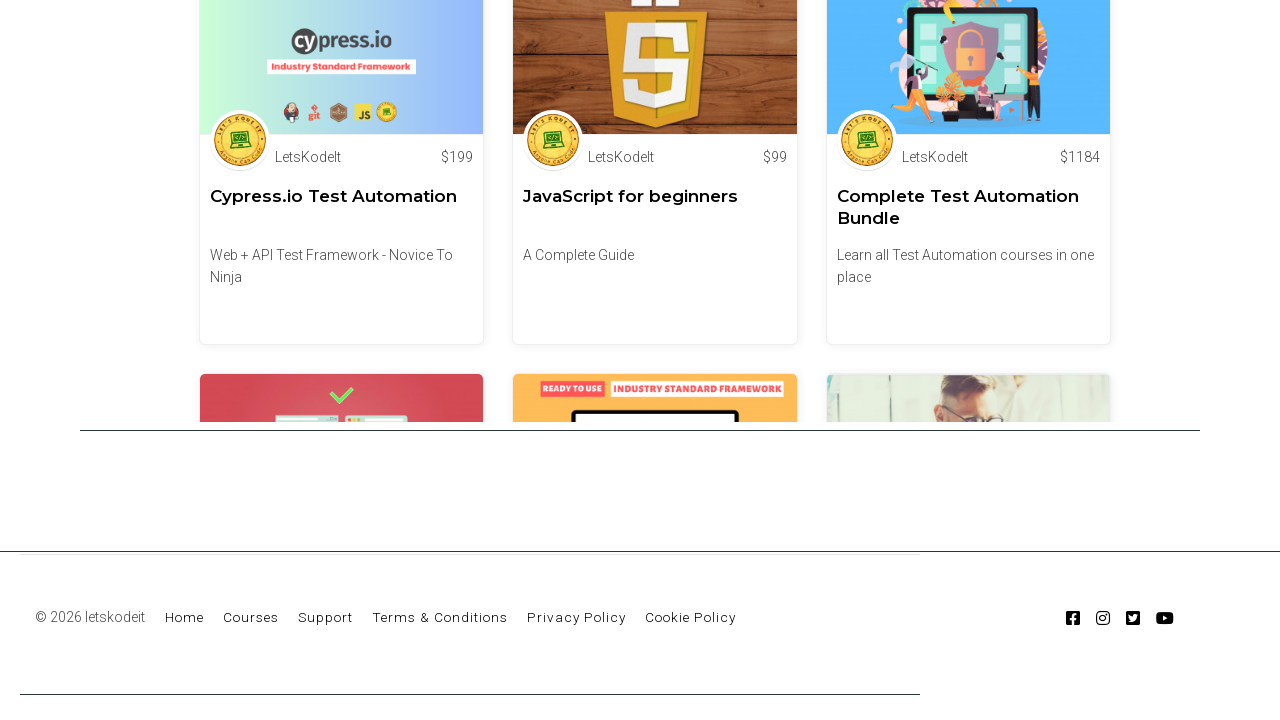

Waited 2 seconds for scroll to complete
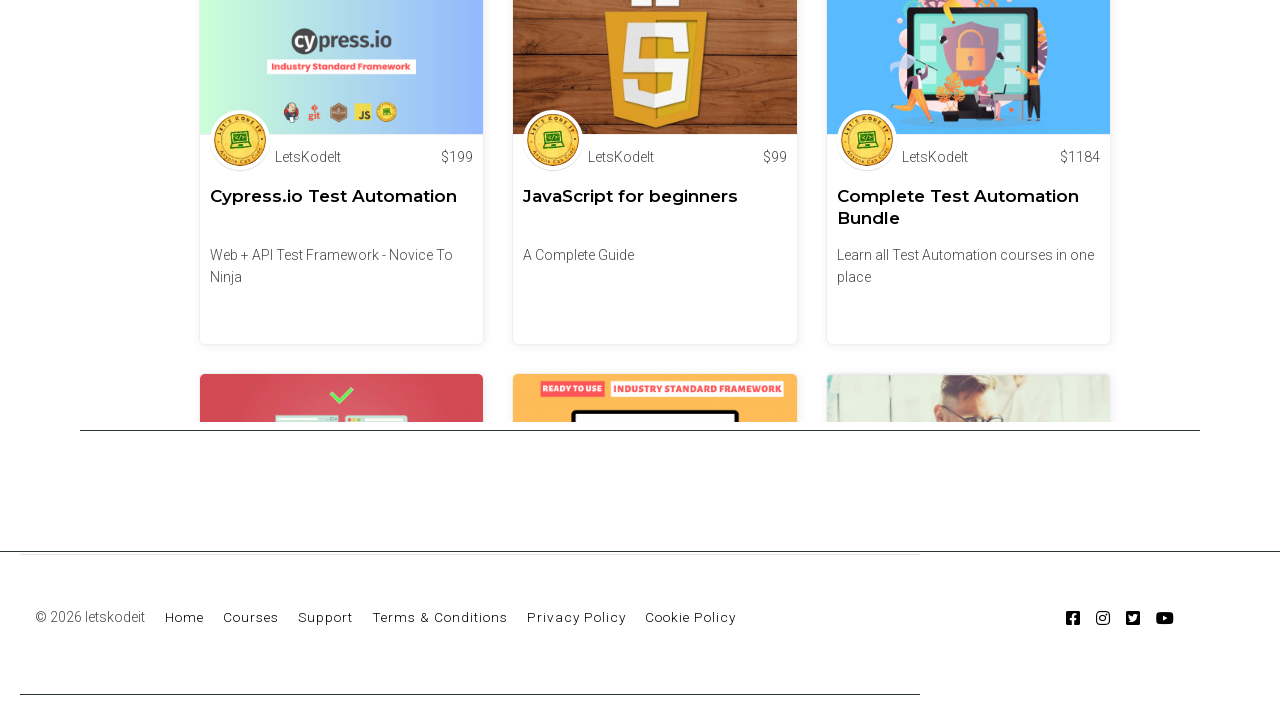

Scrolled back up by 1900 pixels
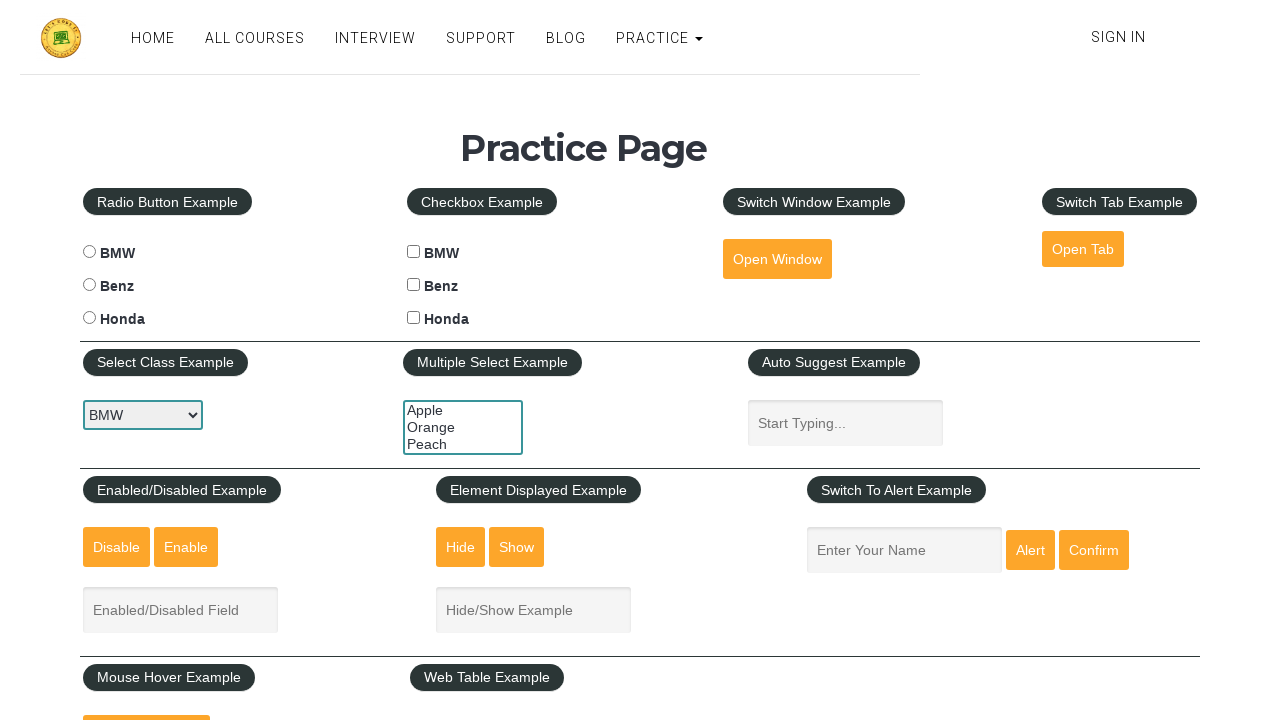

Waited 2 seconds for scroll to complete
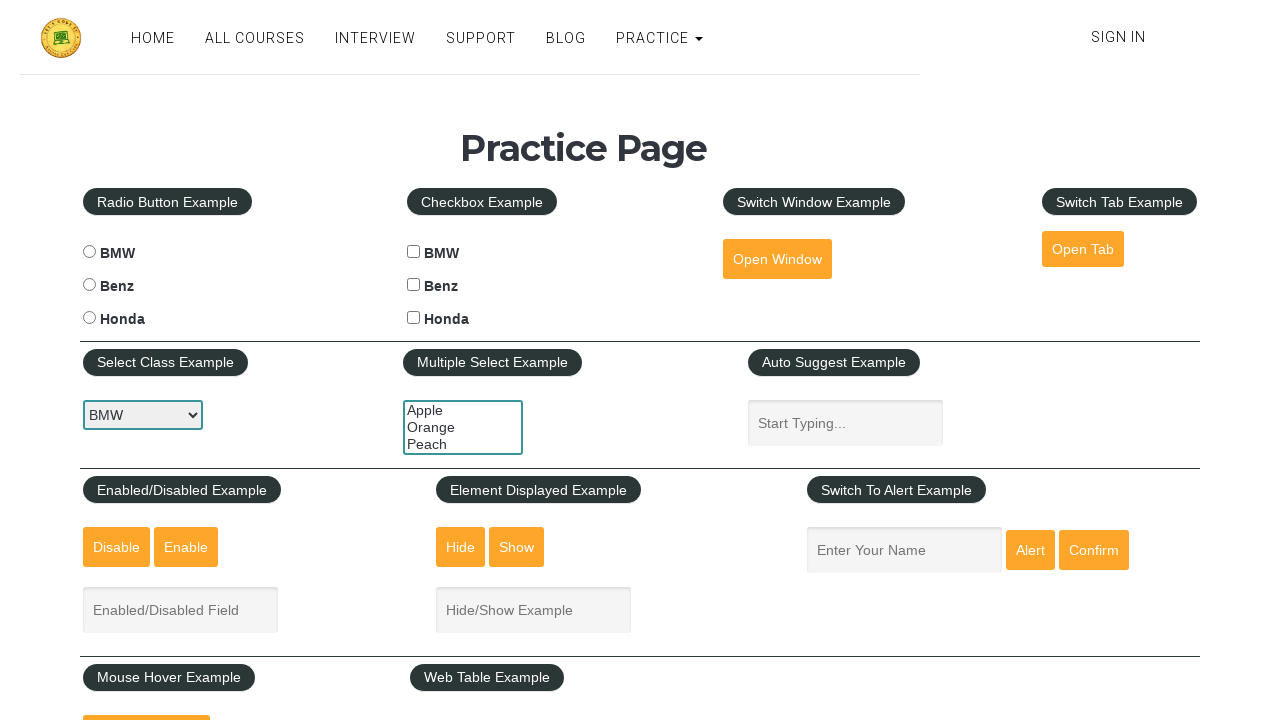

Scrolled to mousehover element
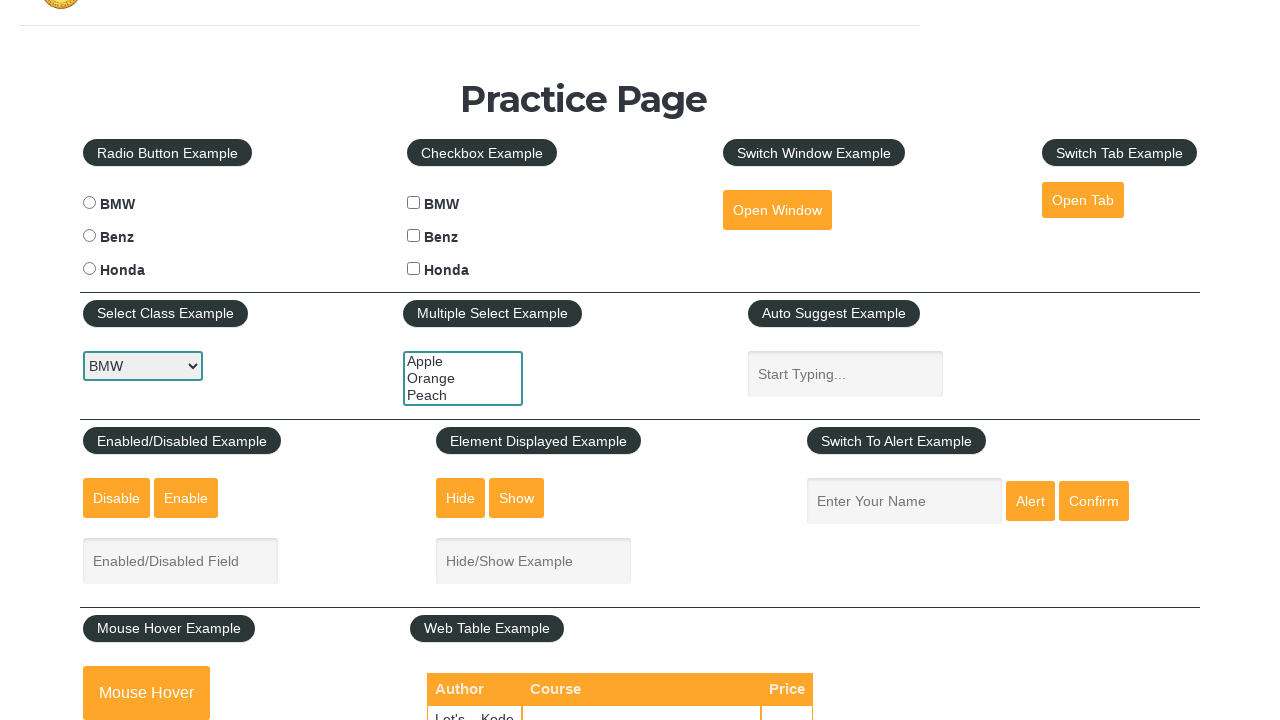

Waited 2 seconds for scroll to complete
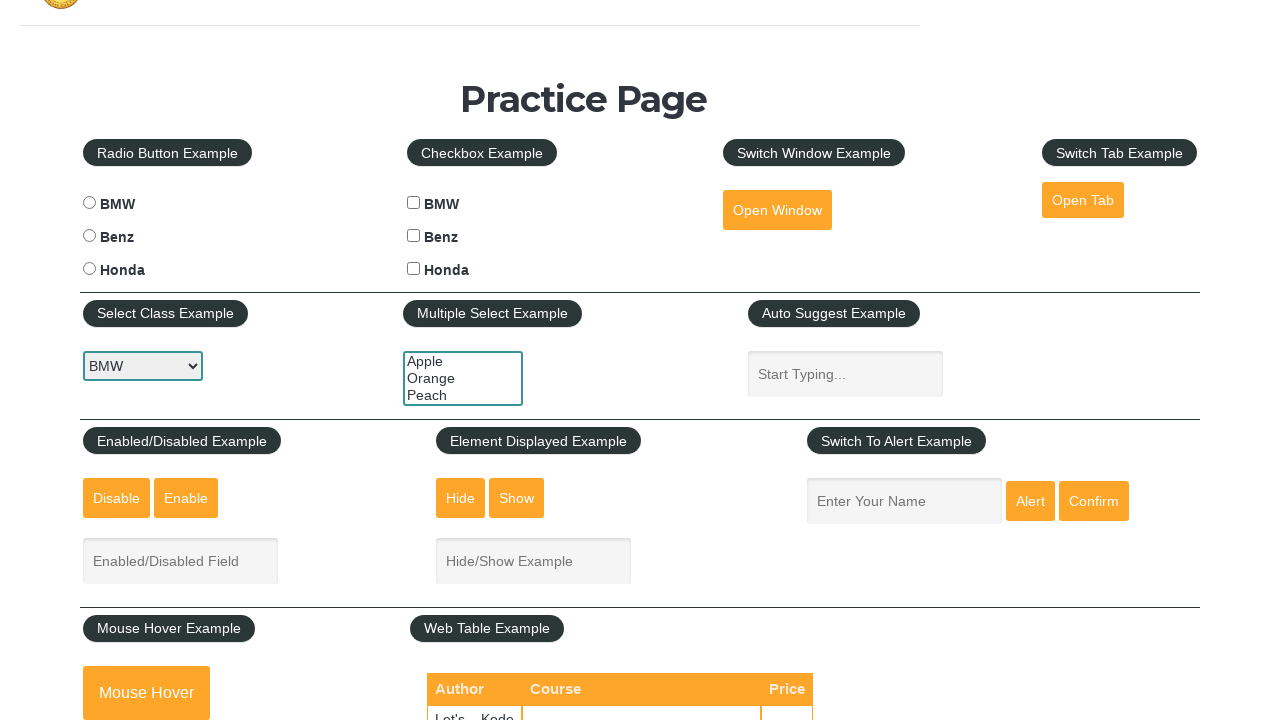

Scrolled to top of page
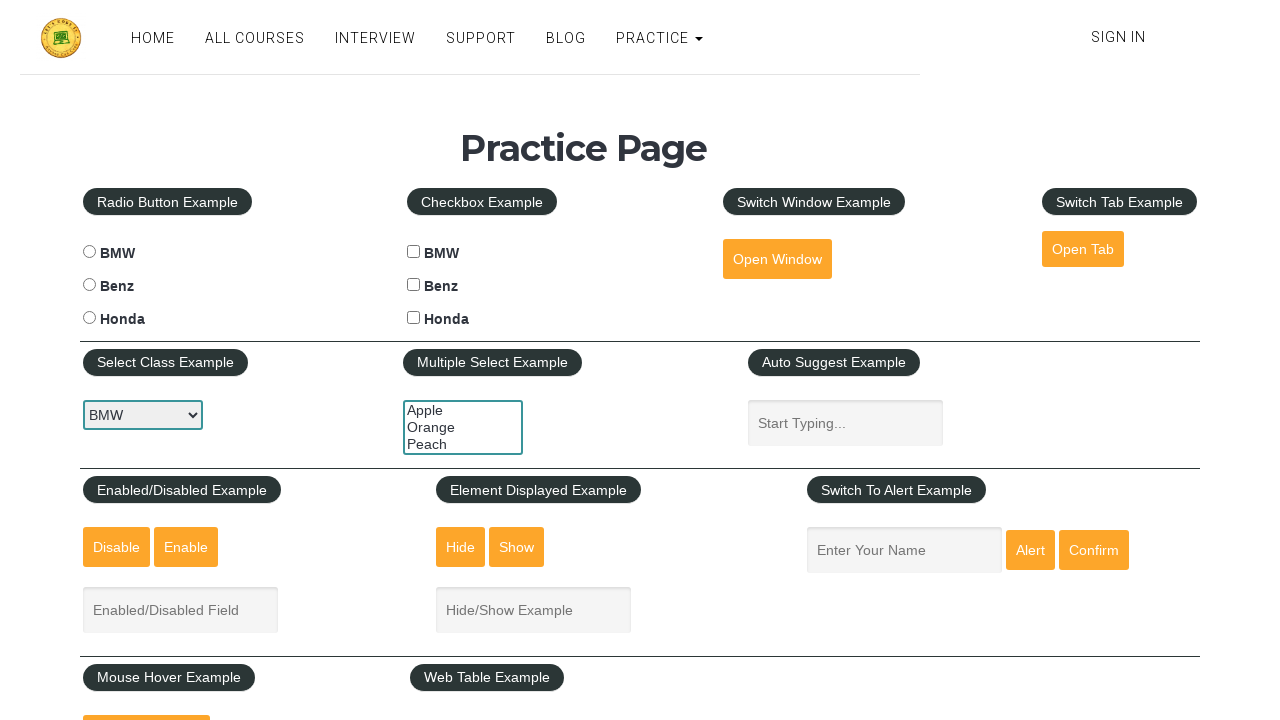

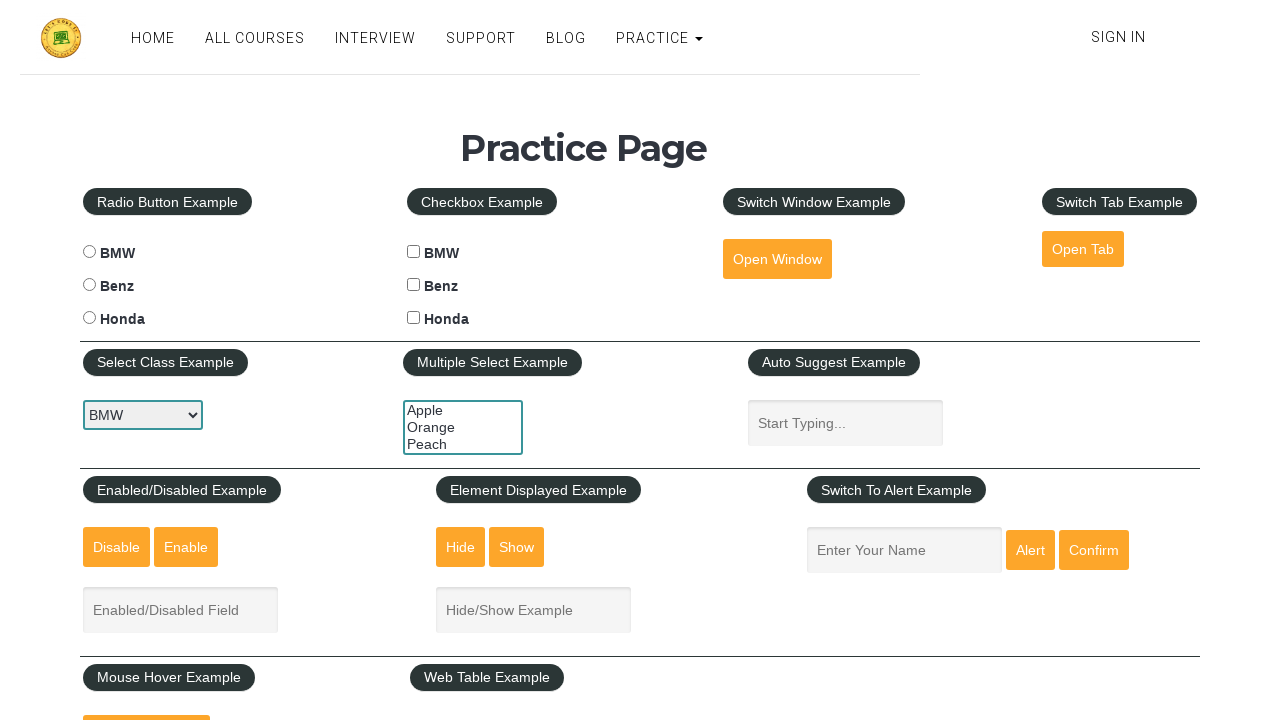